Tests browser window management by maximizing, minimizing, setting fullscreen mode, and adjusting window position and size on the TechPro Education website.

Starting URL: https://techproeducation.com

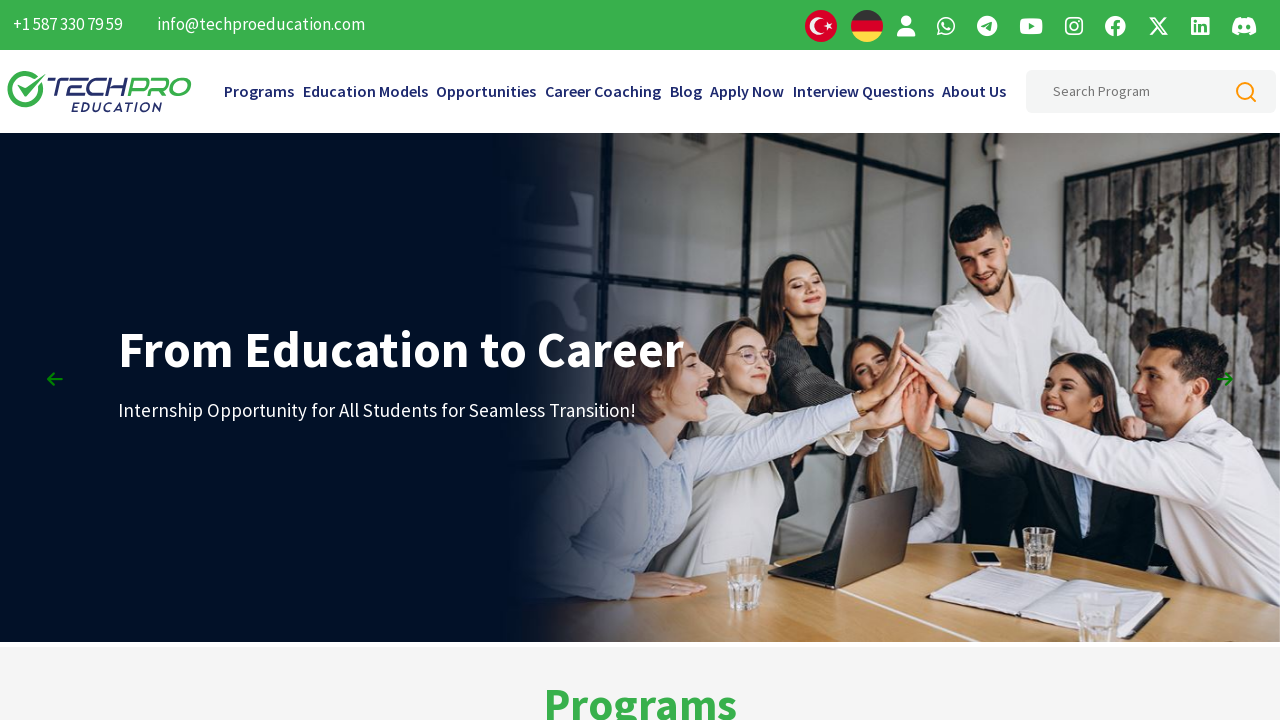

Retrieved initial viewport size
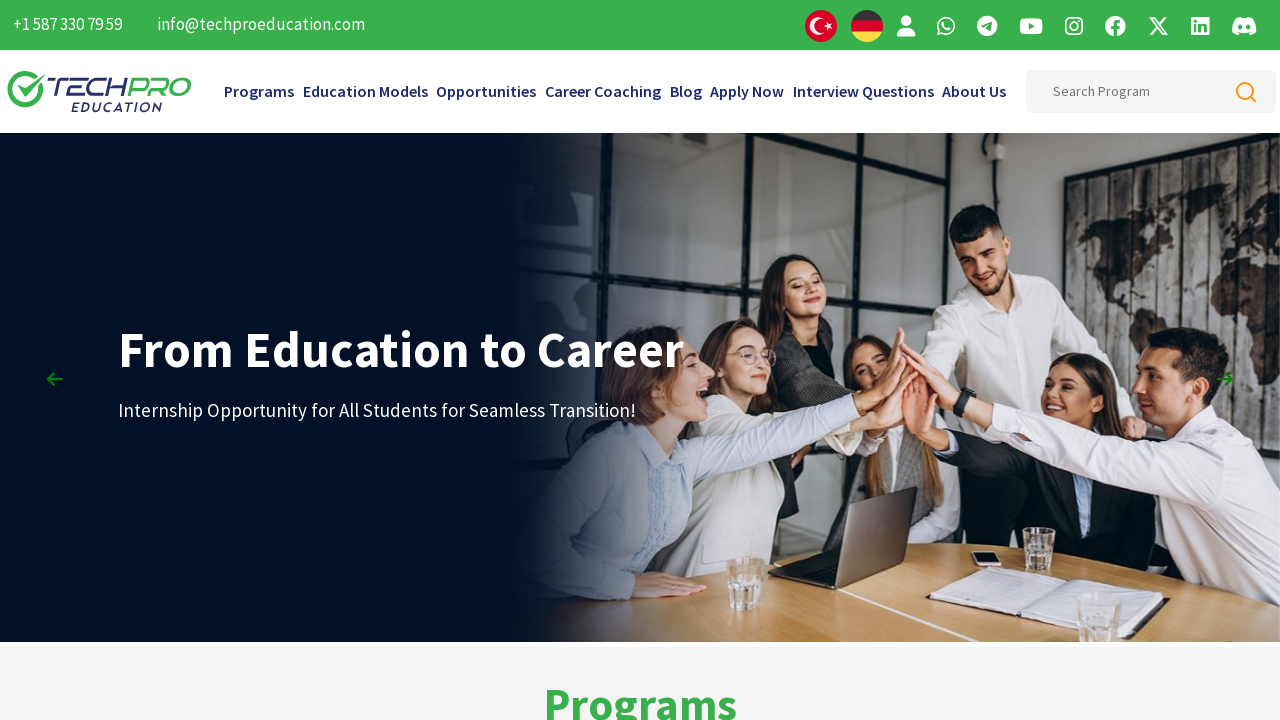

Maximized browser window to 1920x1080 resolution
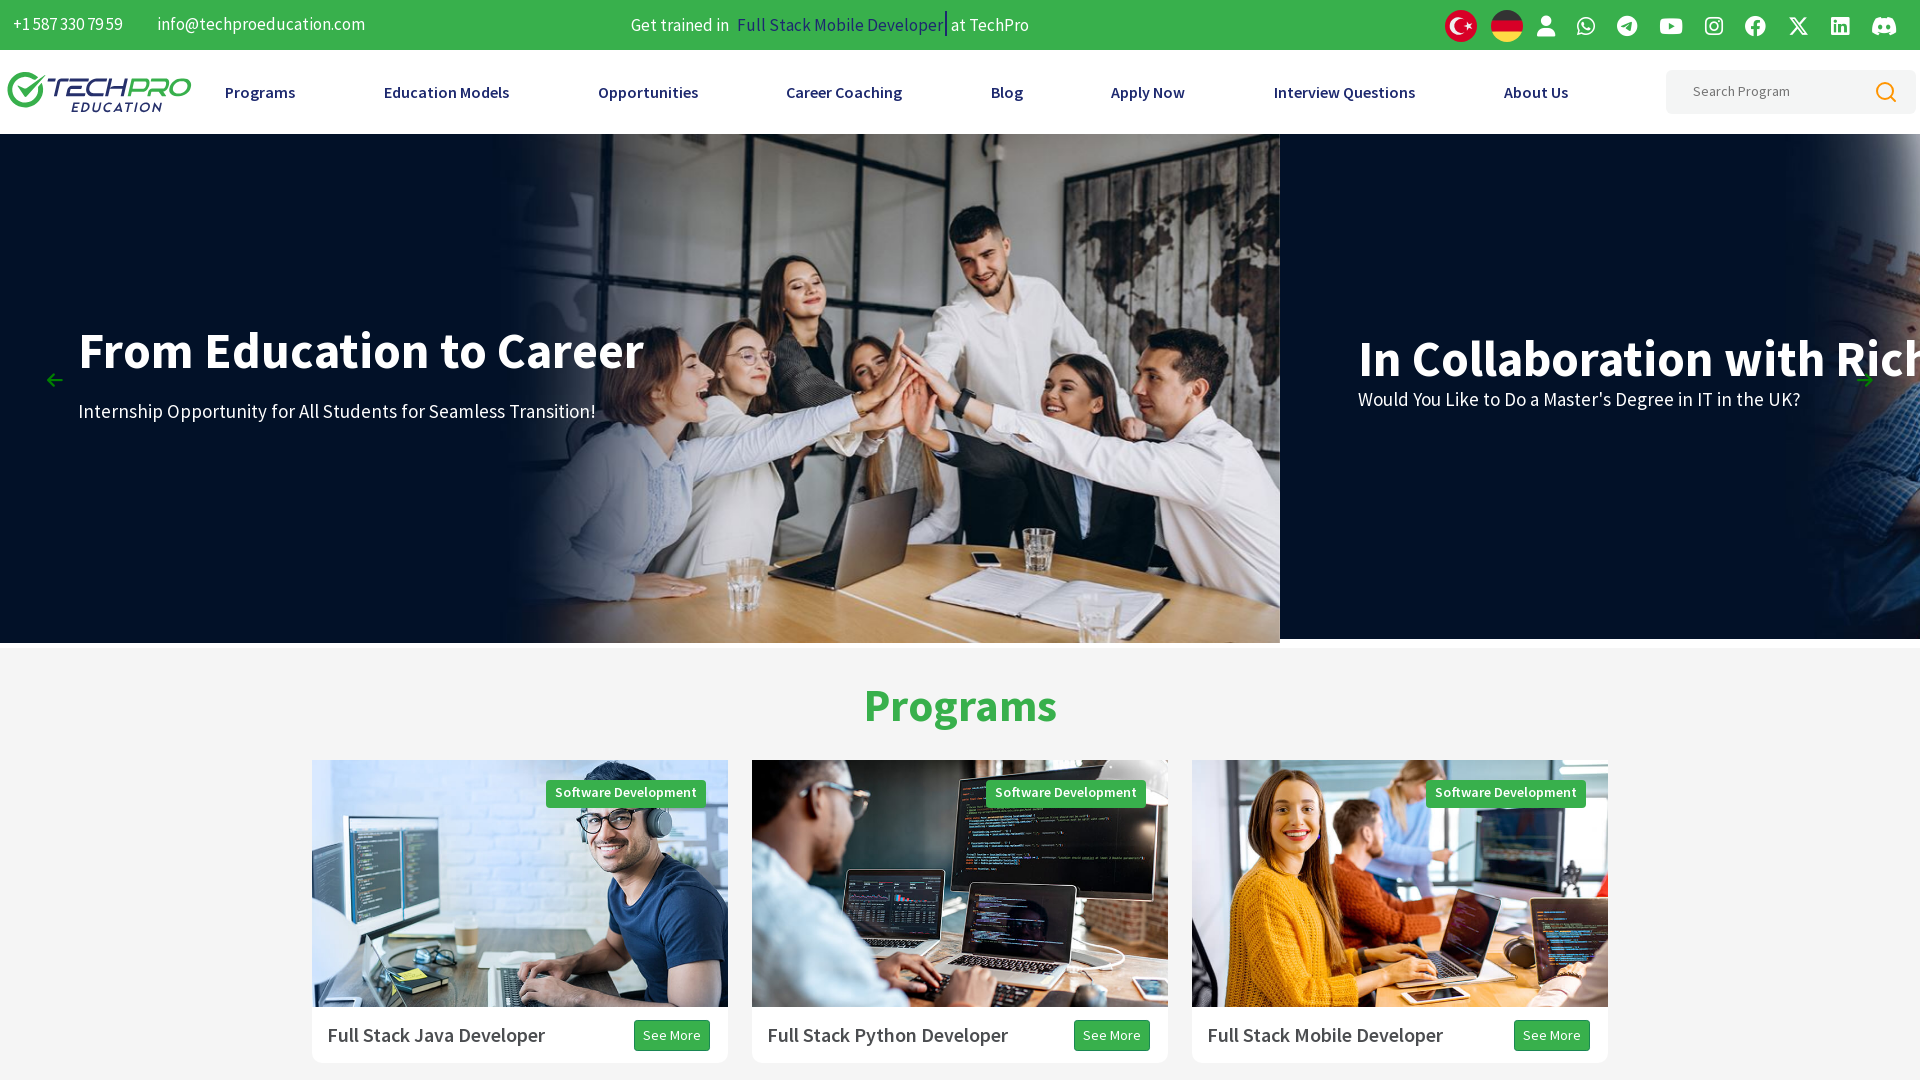

Verified viewport size after maximizing to 1920x1080
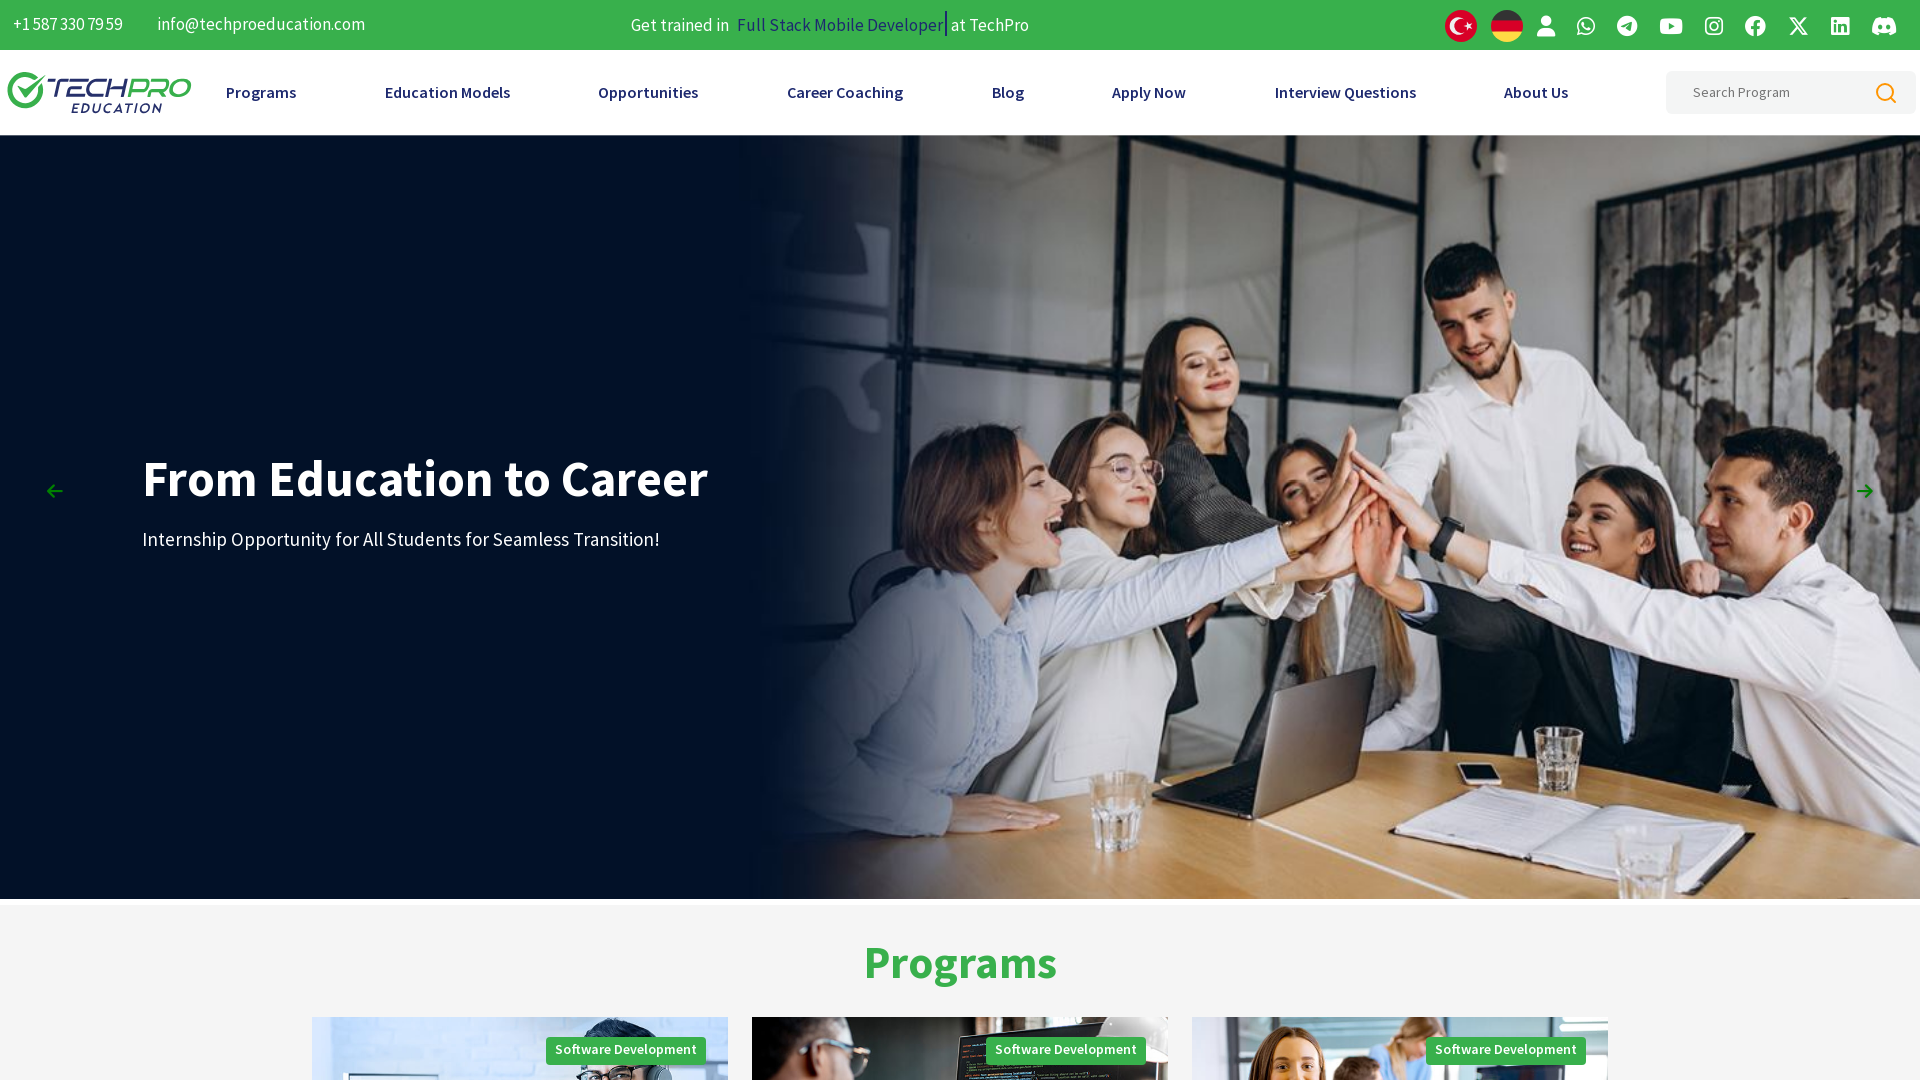

Waited 3 seconds to observe maximized window
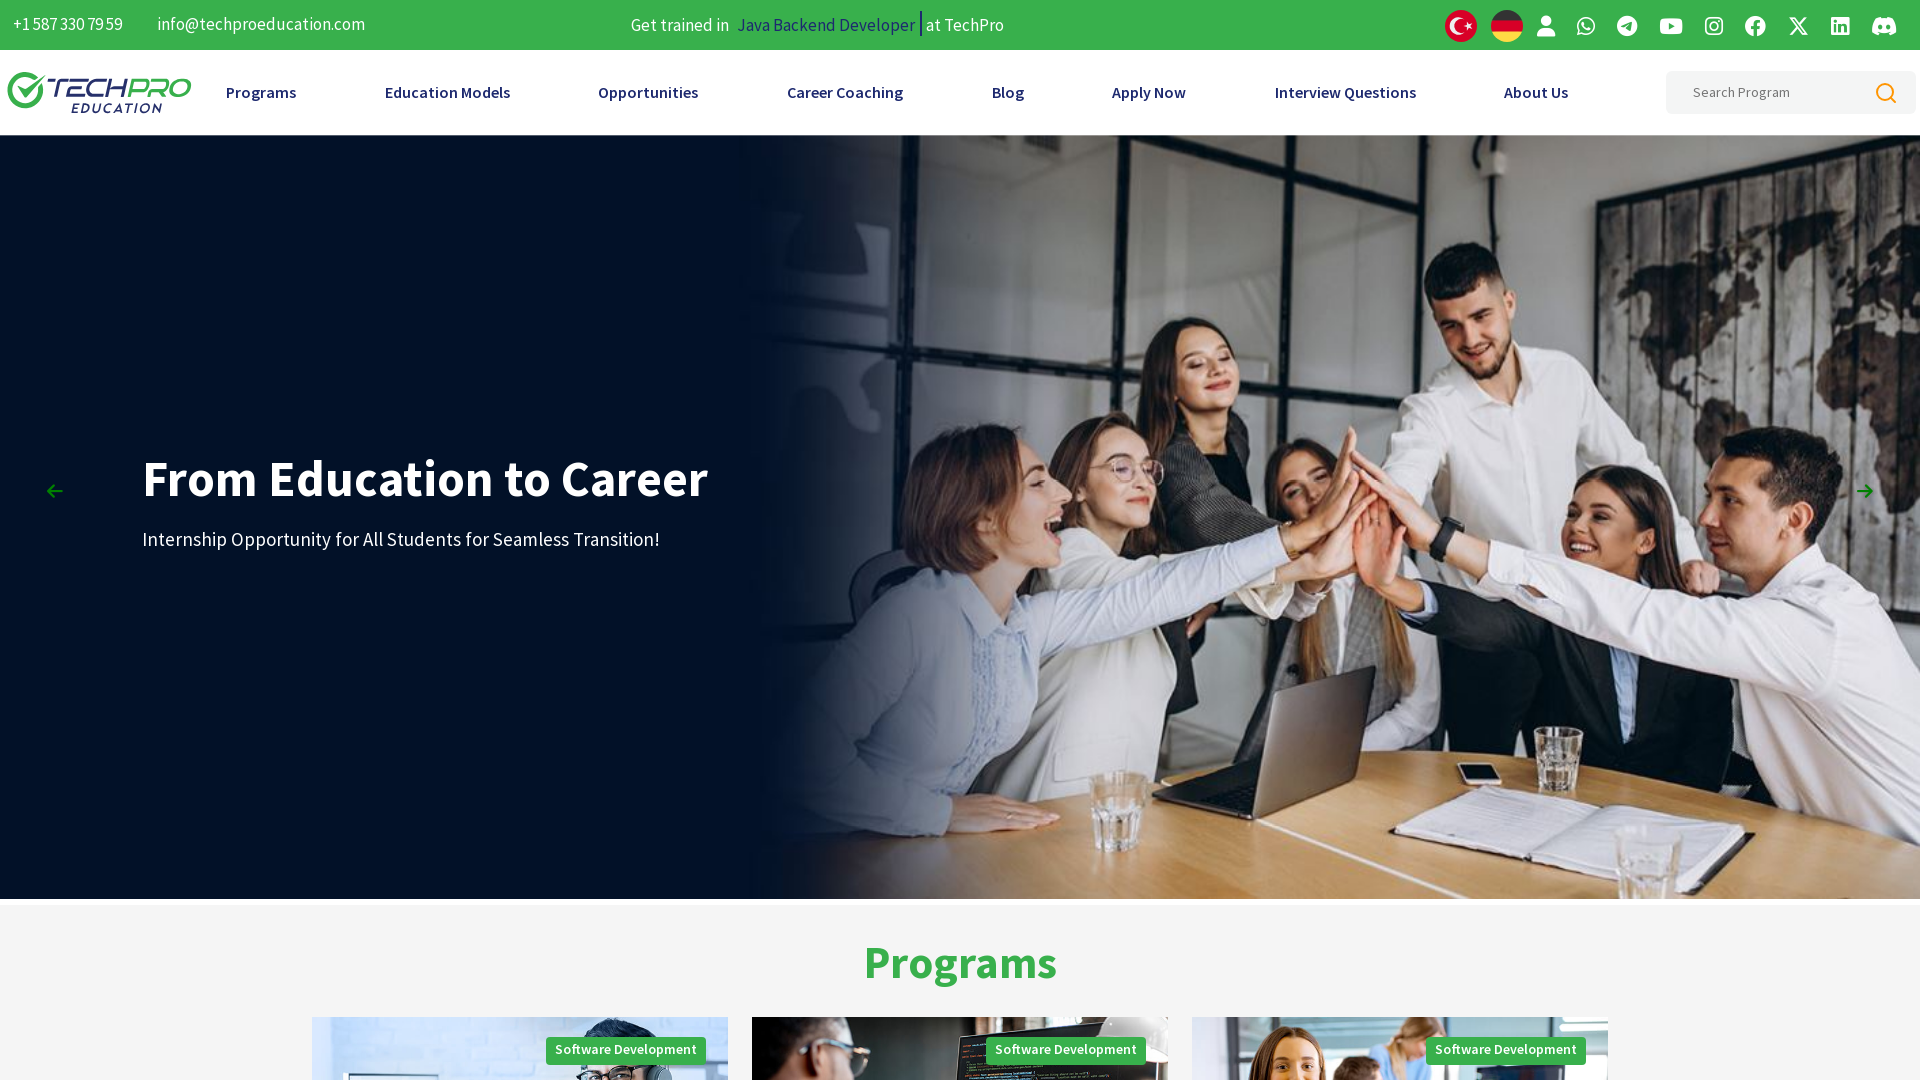

Resized browser window to 600x600 resolution
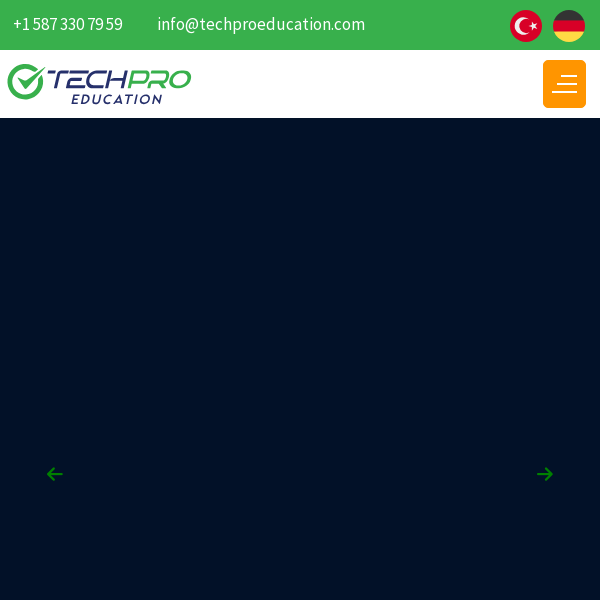

Waited 3 seconds to observe resized window
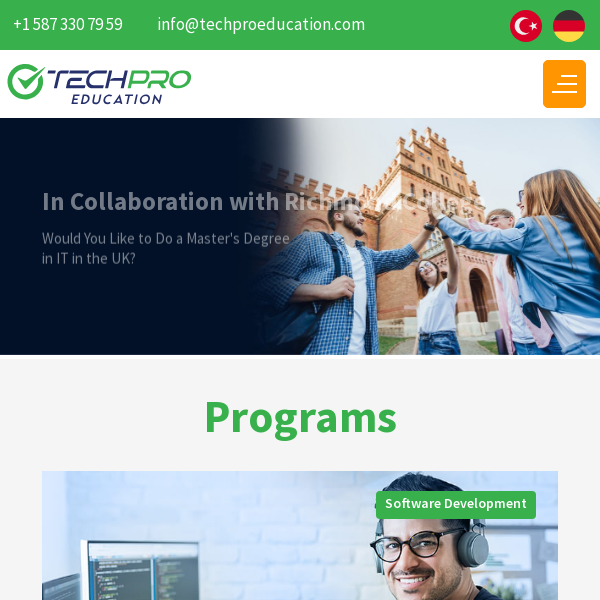

Verified page is still loaded after window resize
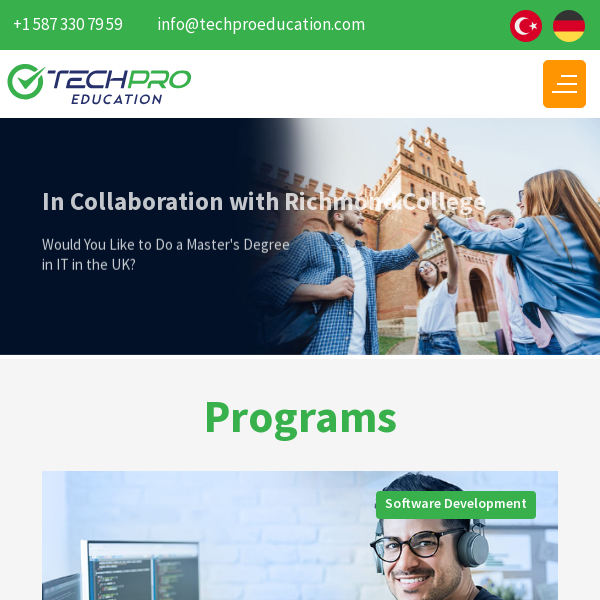

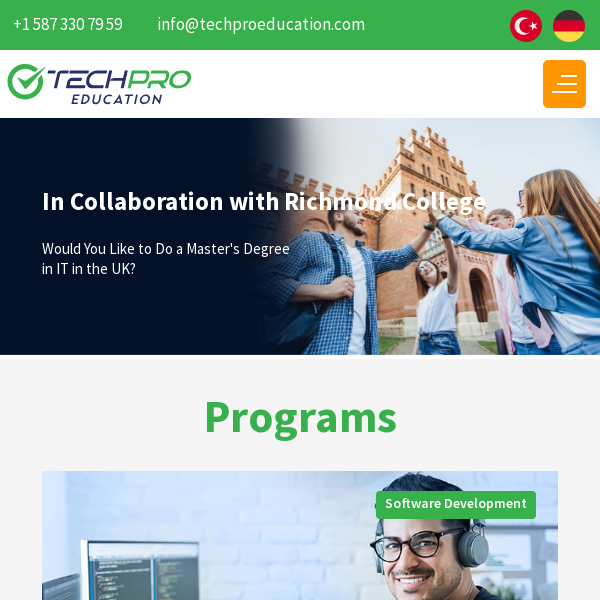